Tests navigation by clicking a Contact link and verifying the resulting page

Starting URL: https://www.qa-practice.com/elements/input/simple

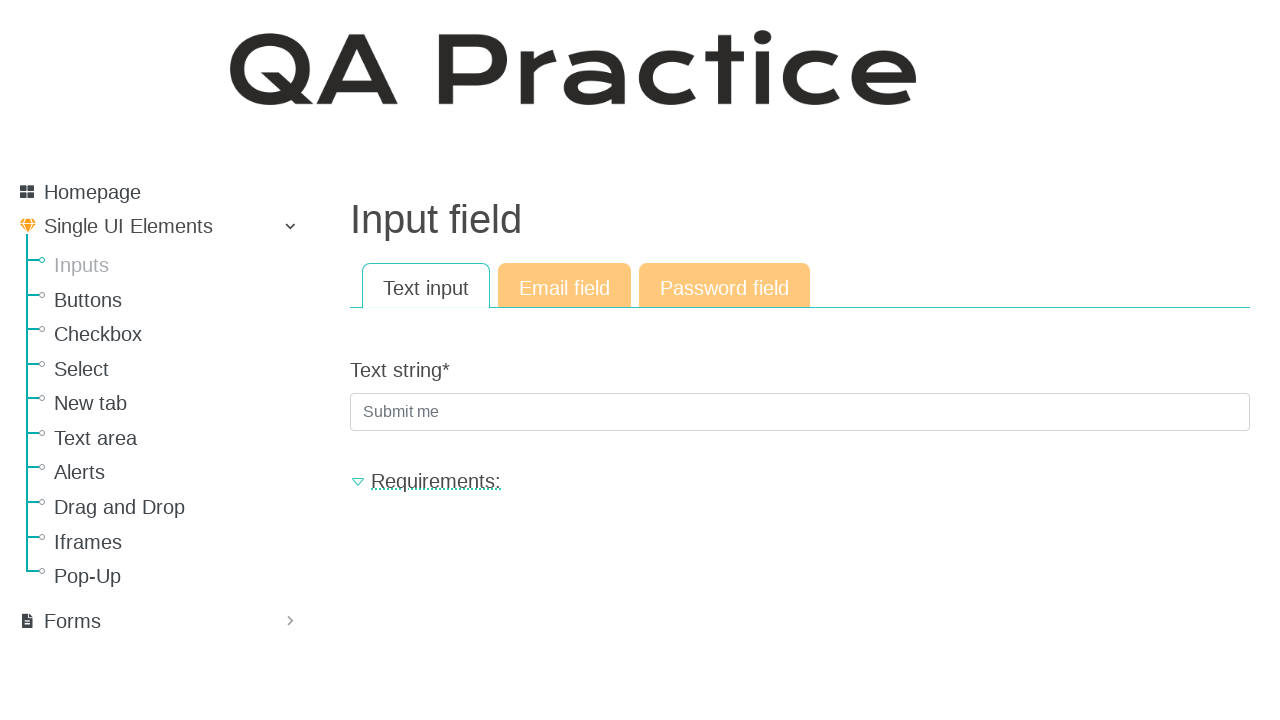

Clicked Contact link at (68, 625) on text=Contact
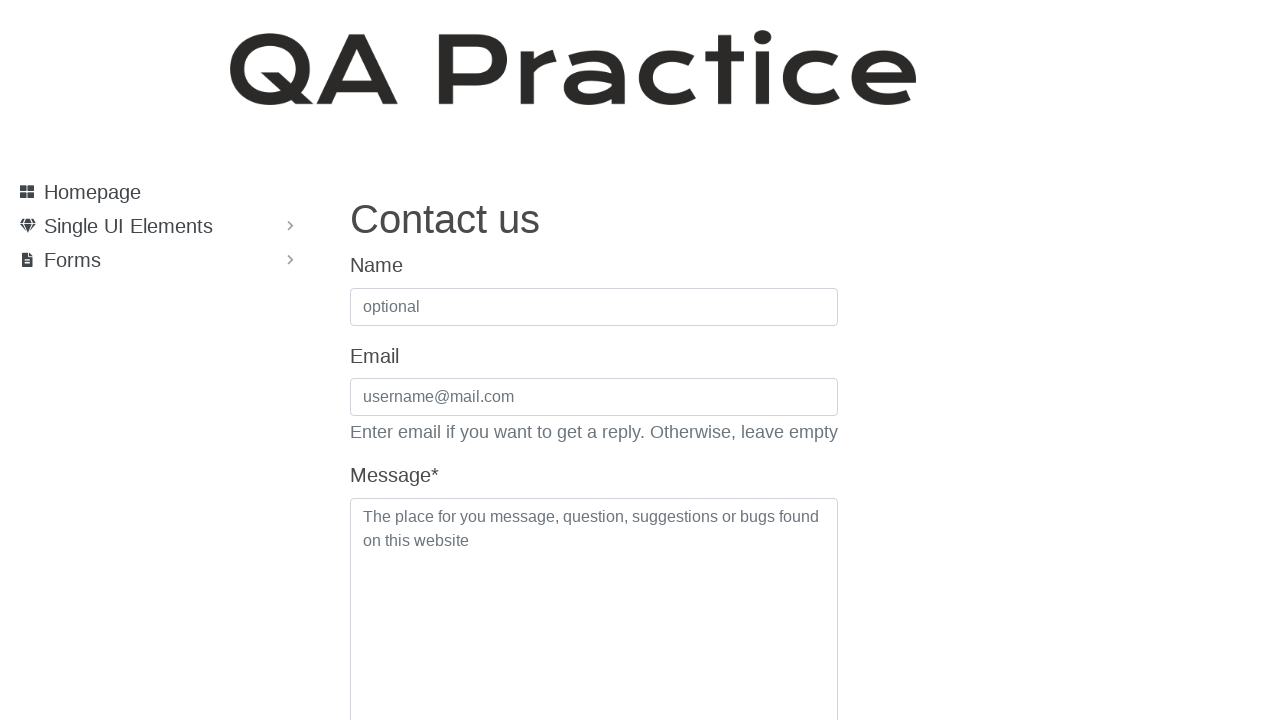

Contact page loaded with h1 heading visible
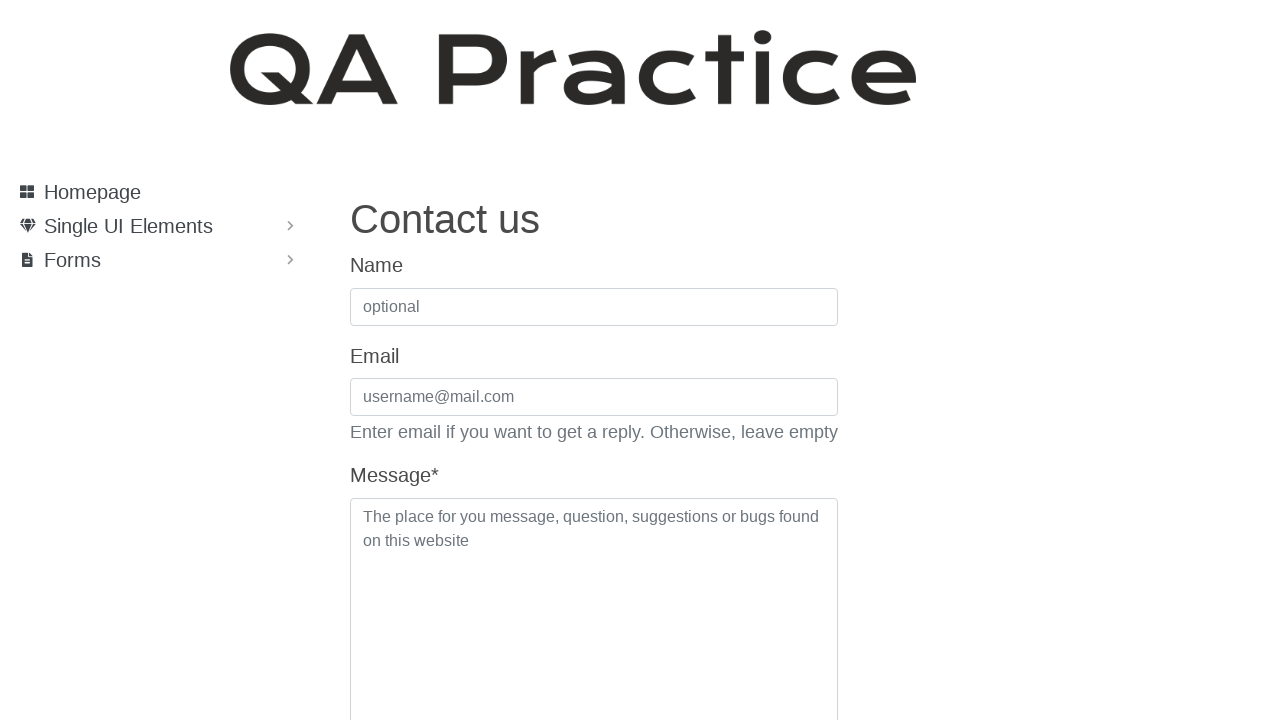

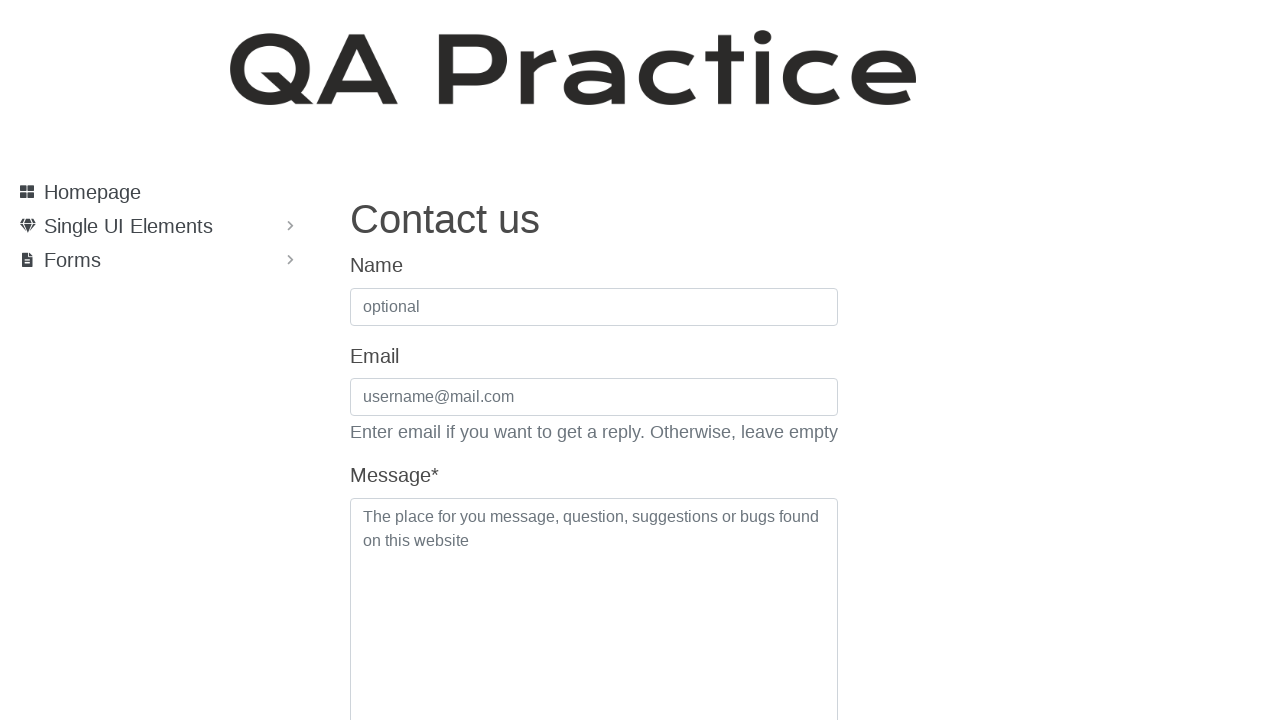